Tests a registration form by filling in first name, last name, and email fields, submitting the form, and verifying the success message is displayed.

Starting URL: http://suninjuly.github.io/registration1.html

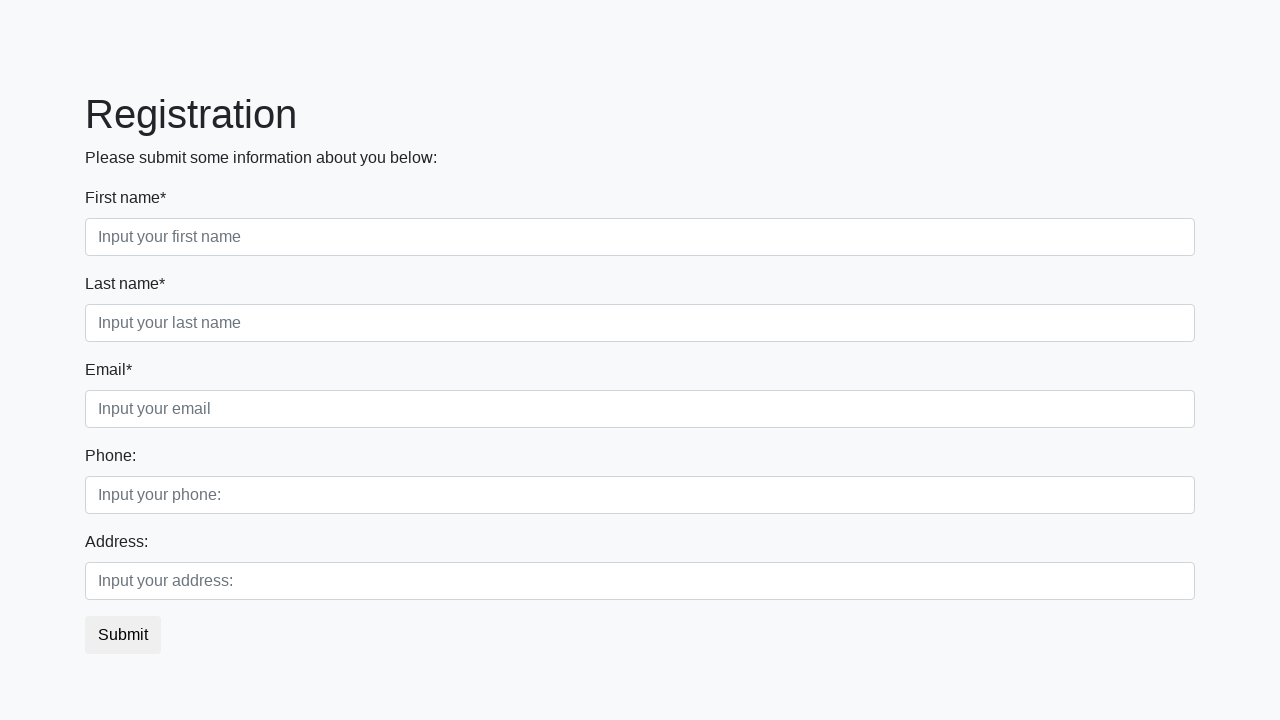

Filled first name field with 'Marcus' on input[placeholder="Input your first name"]
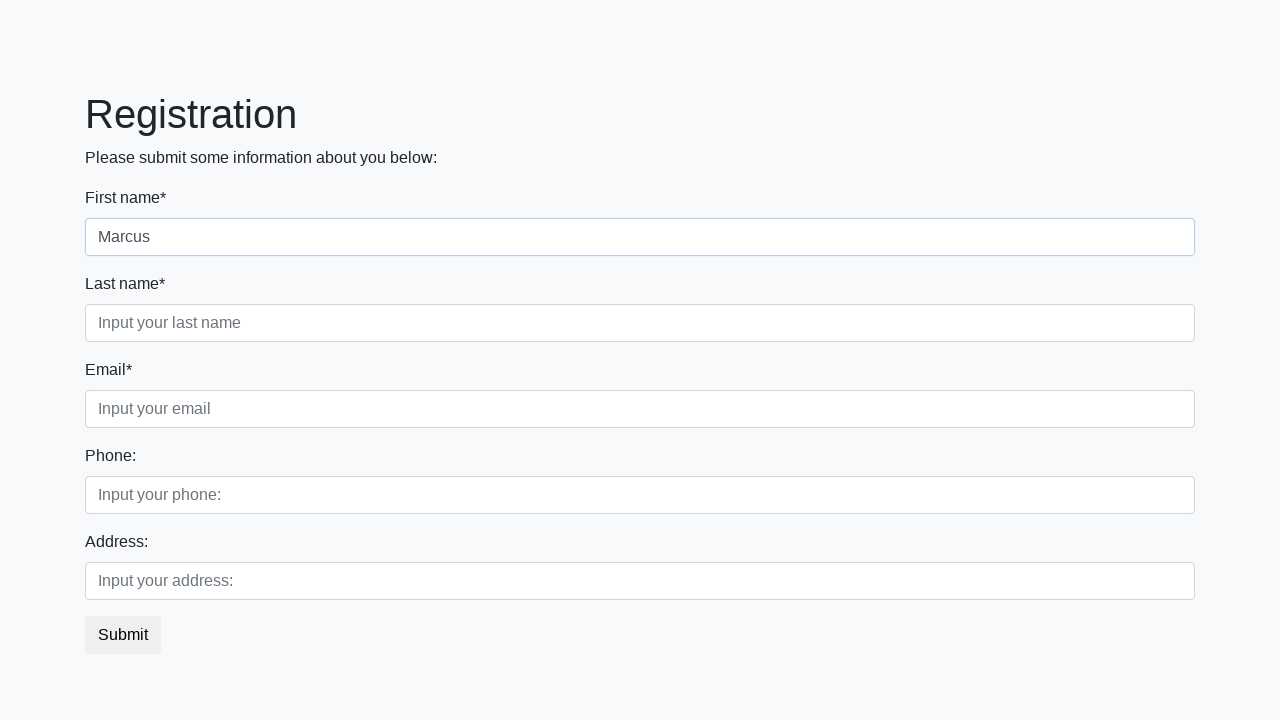

Filled last name field with 'Wellington' on input[placeholder="Input your last name"]
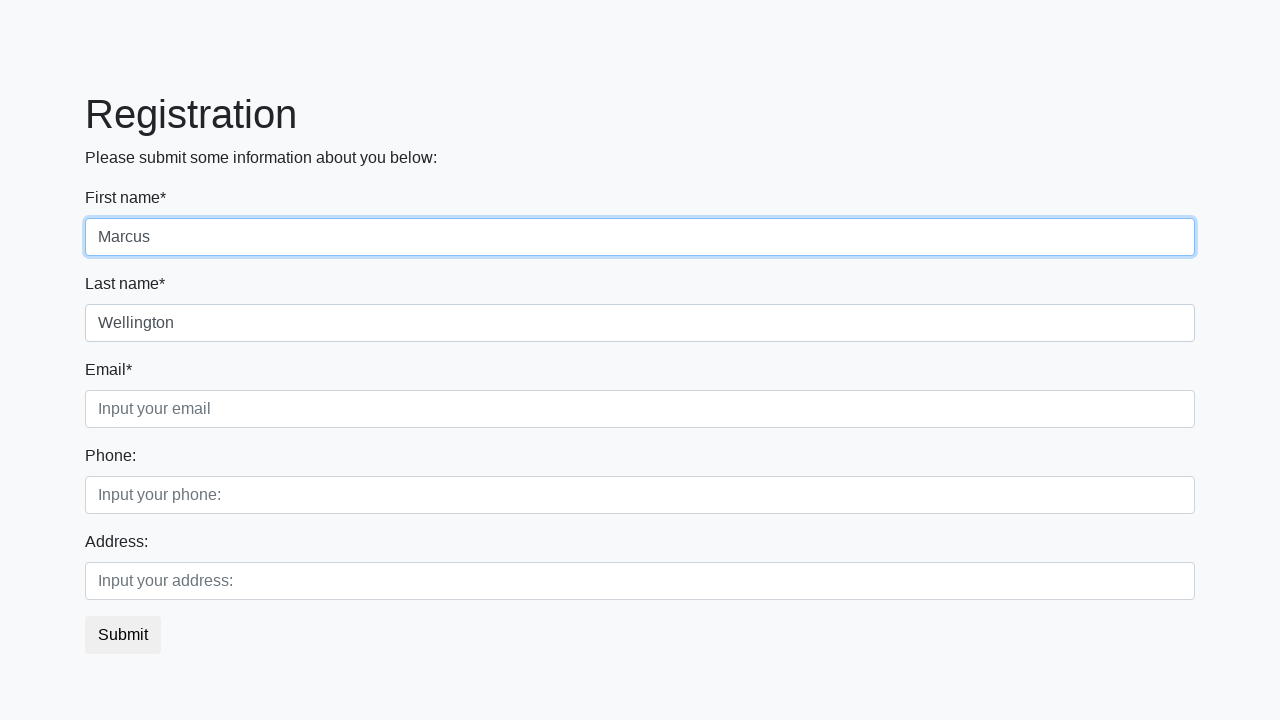

Filled email field with 'marcus.wellington@testmail.com' on input[placeholder="Input your email"]
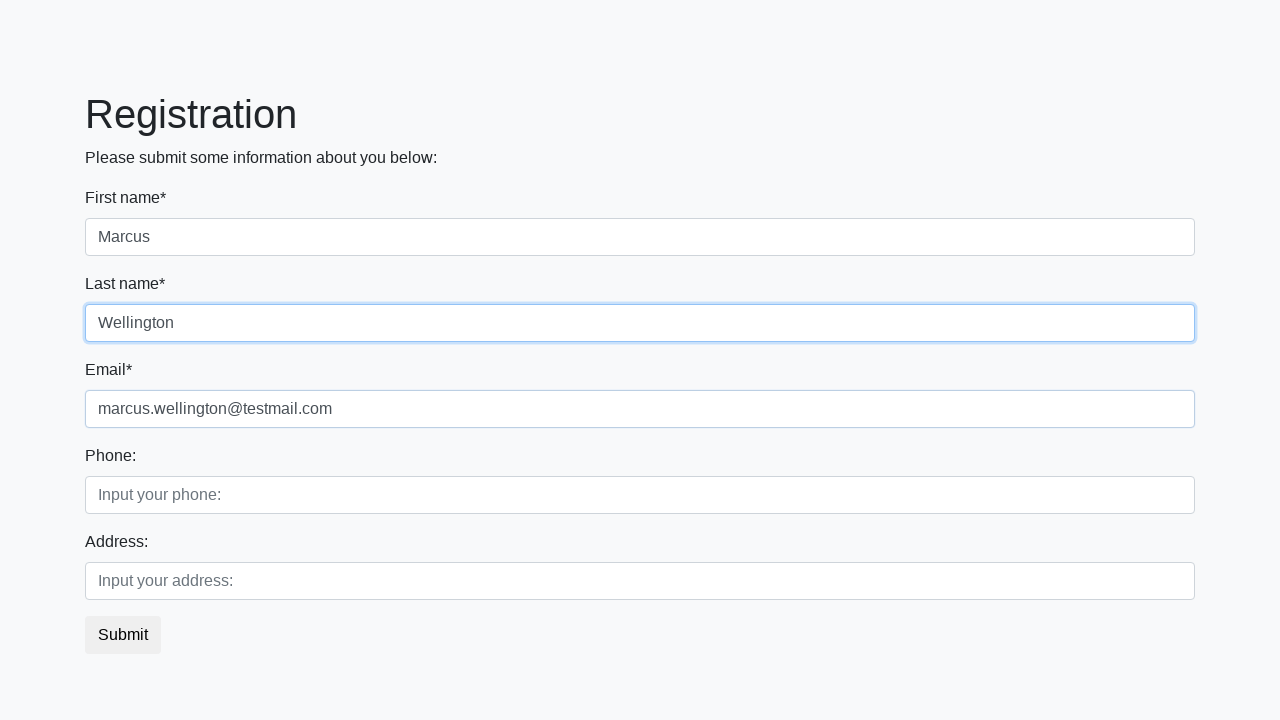

Clicked submit button to register at (123, 635) on .btn
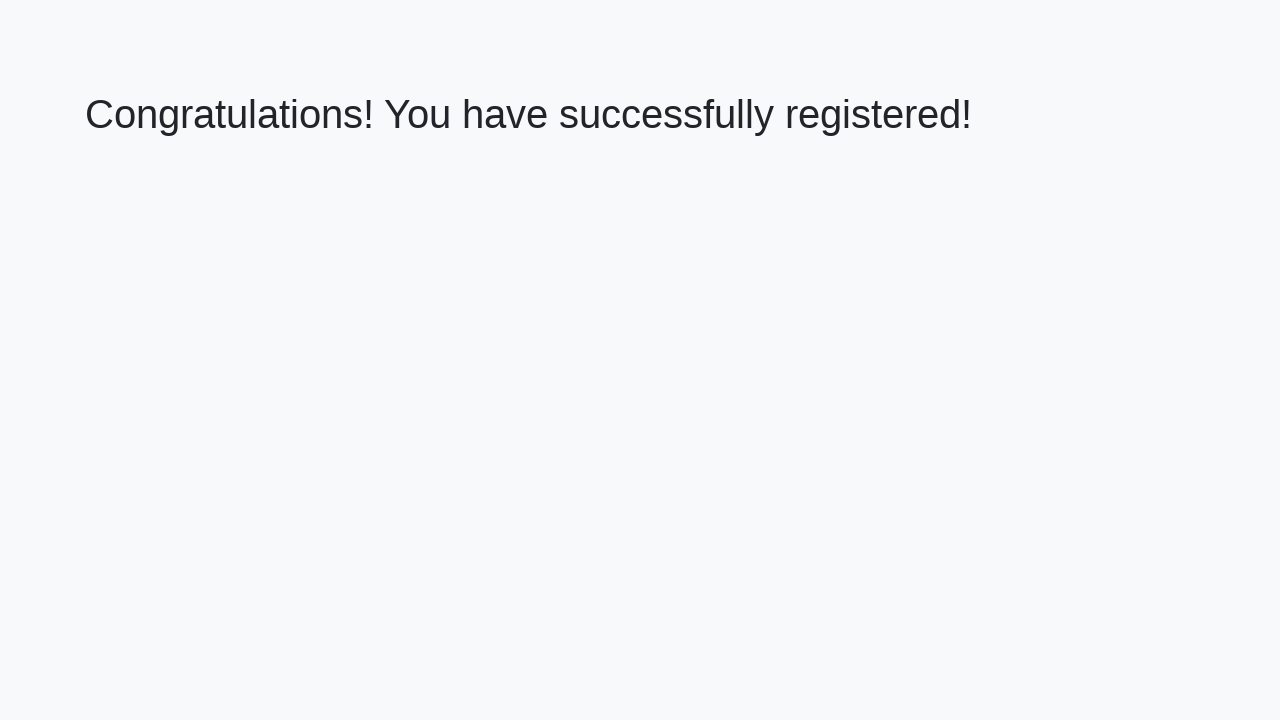

Success message heading loaded
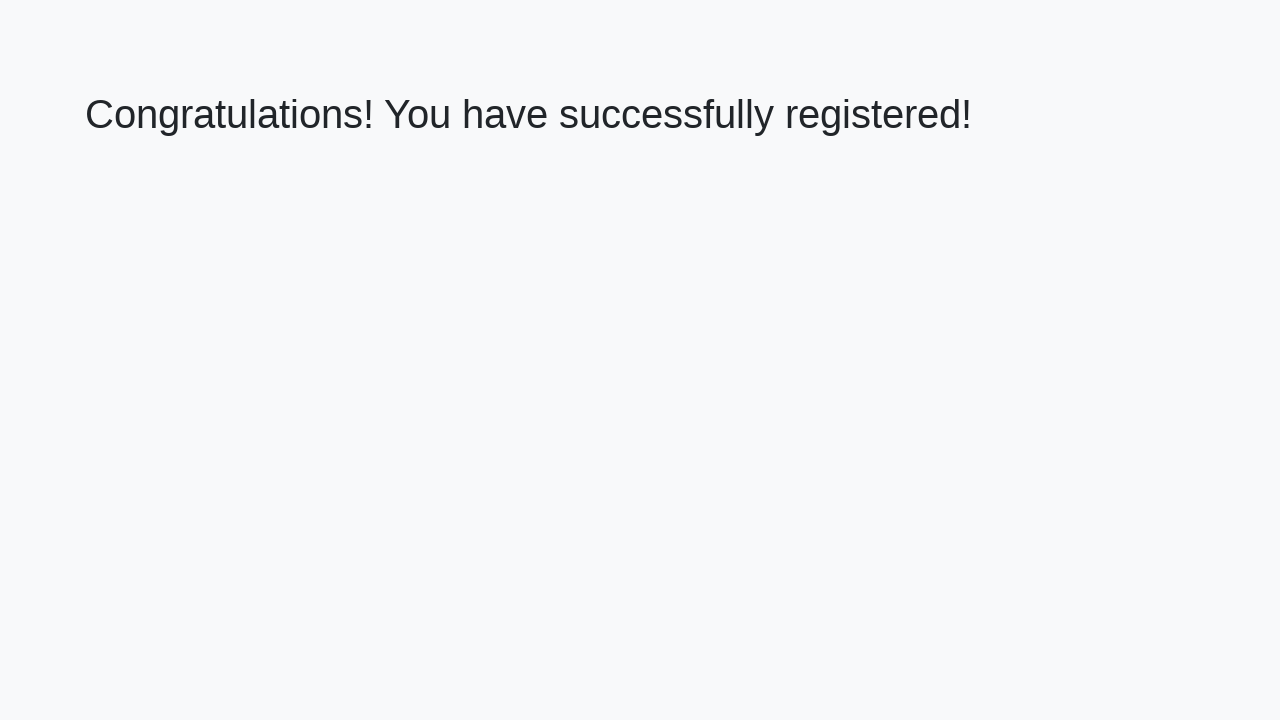

Retrieved success message text: 'Congratulations! You have successfully registered!'
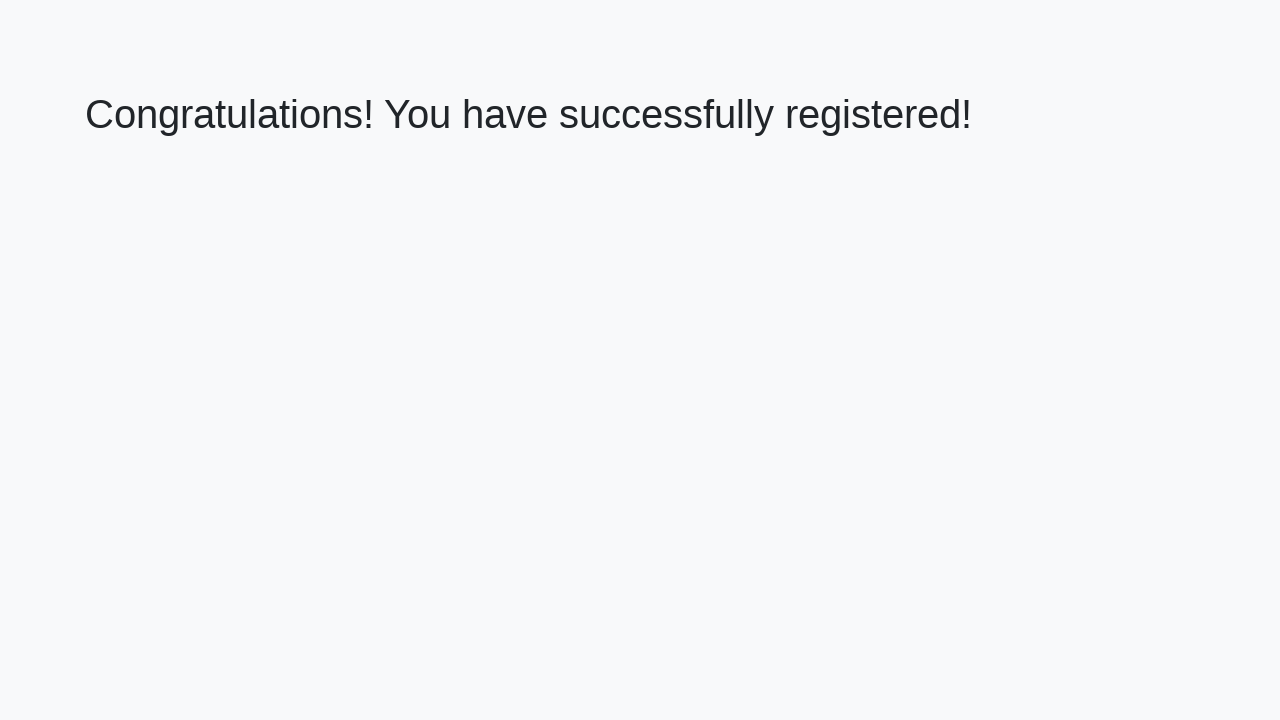

Verified success message matches expected text
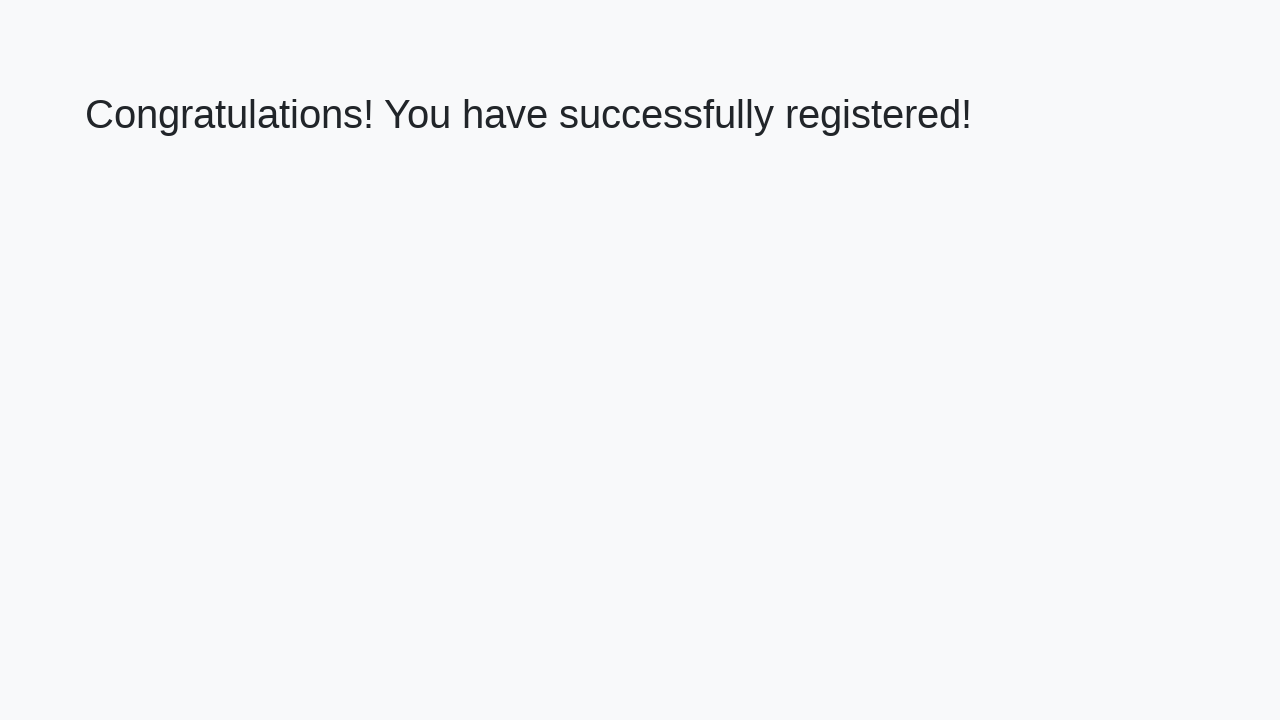

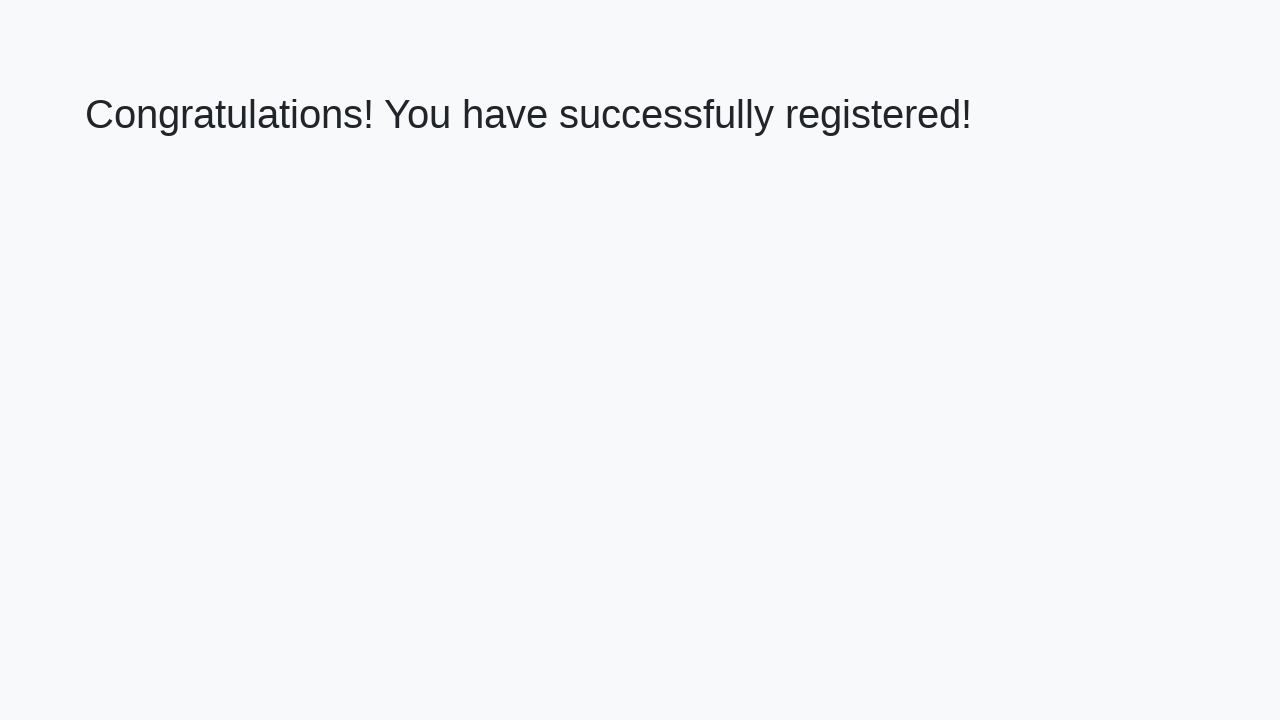